Tests right-click context menu functionality by performing a right-click action on a designated element to trigger a context menu

Starting URL: https://swisnl.github.io/jQuery-contextMenu/demo.html

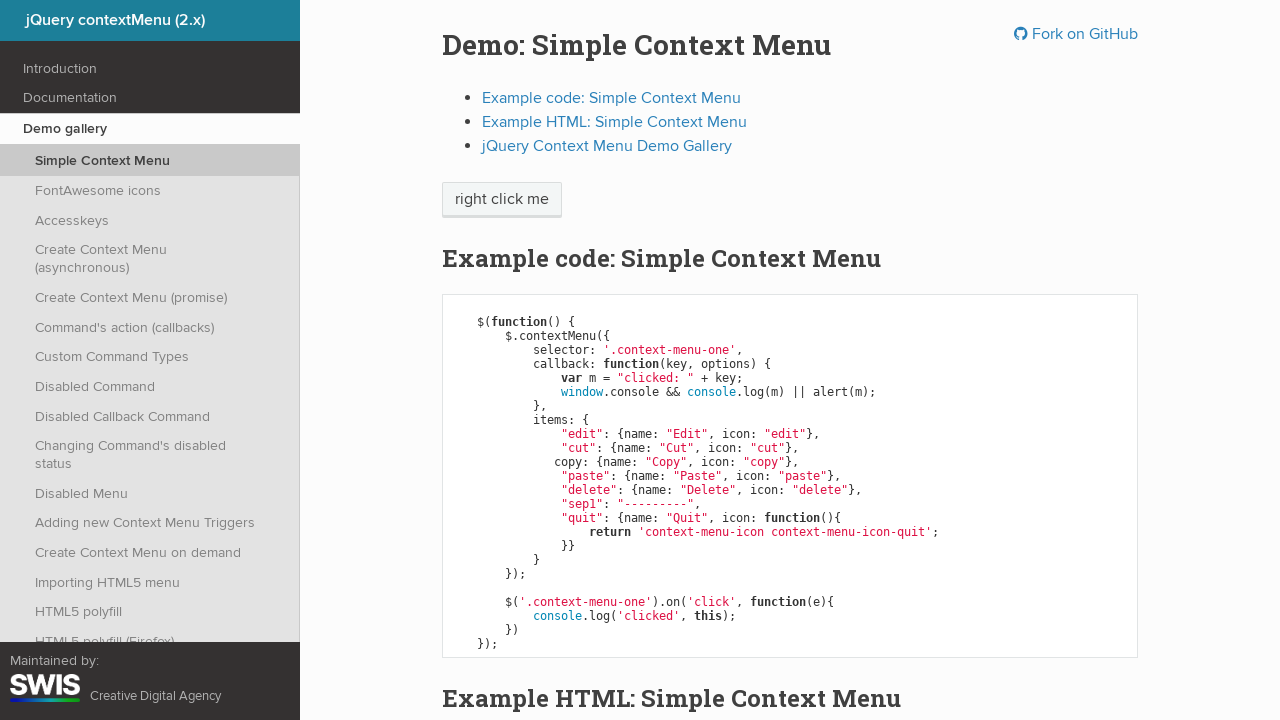

Waited for 'right click me' element to be present on the page
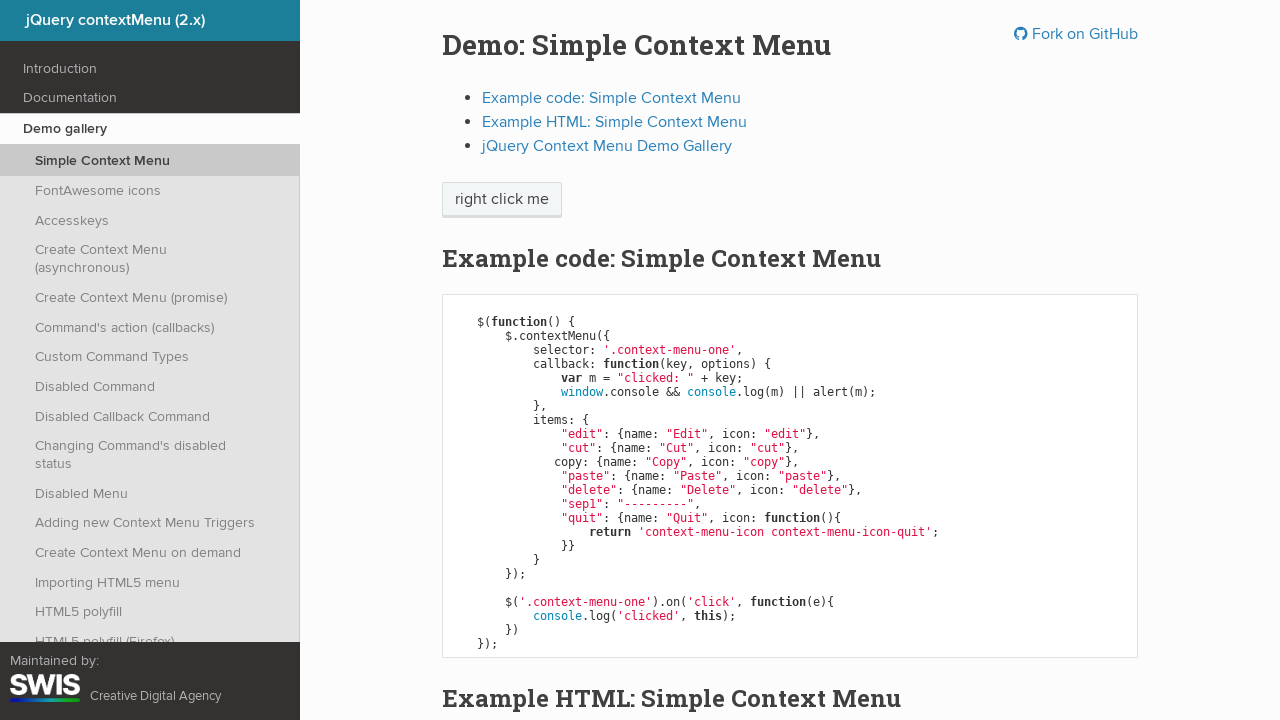

Right-clicked on 'right click me' element to trigger context menu at (502, 200) on //span[contains(text(),'right click me')]
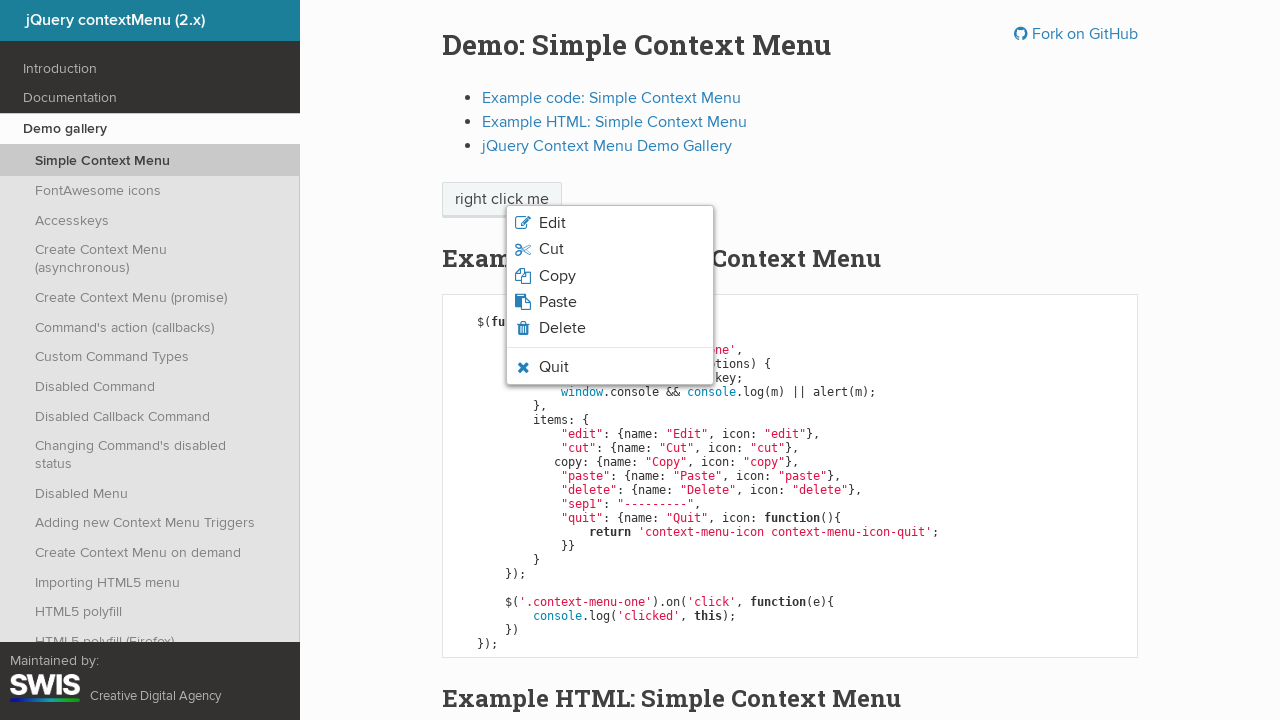

Context menu appeared on the page
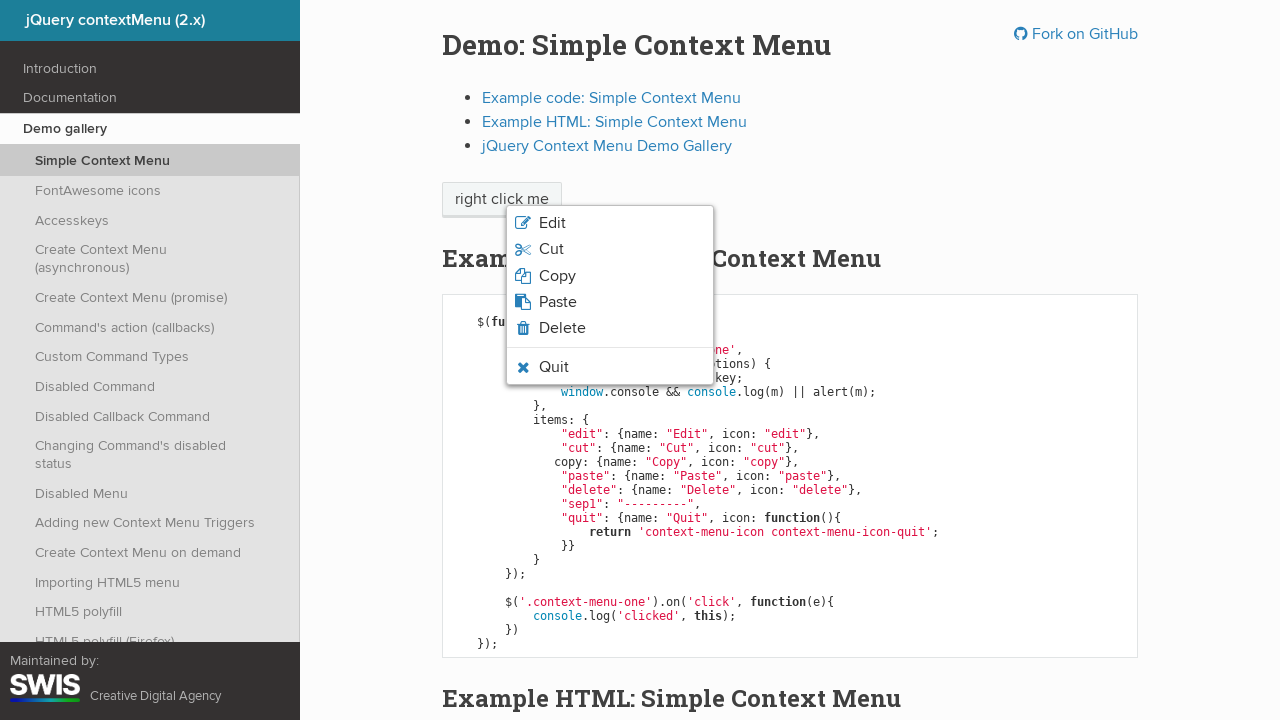

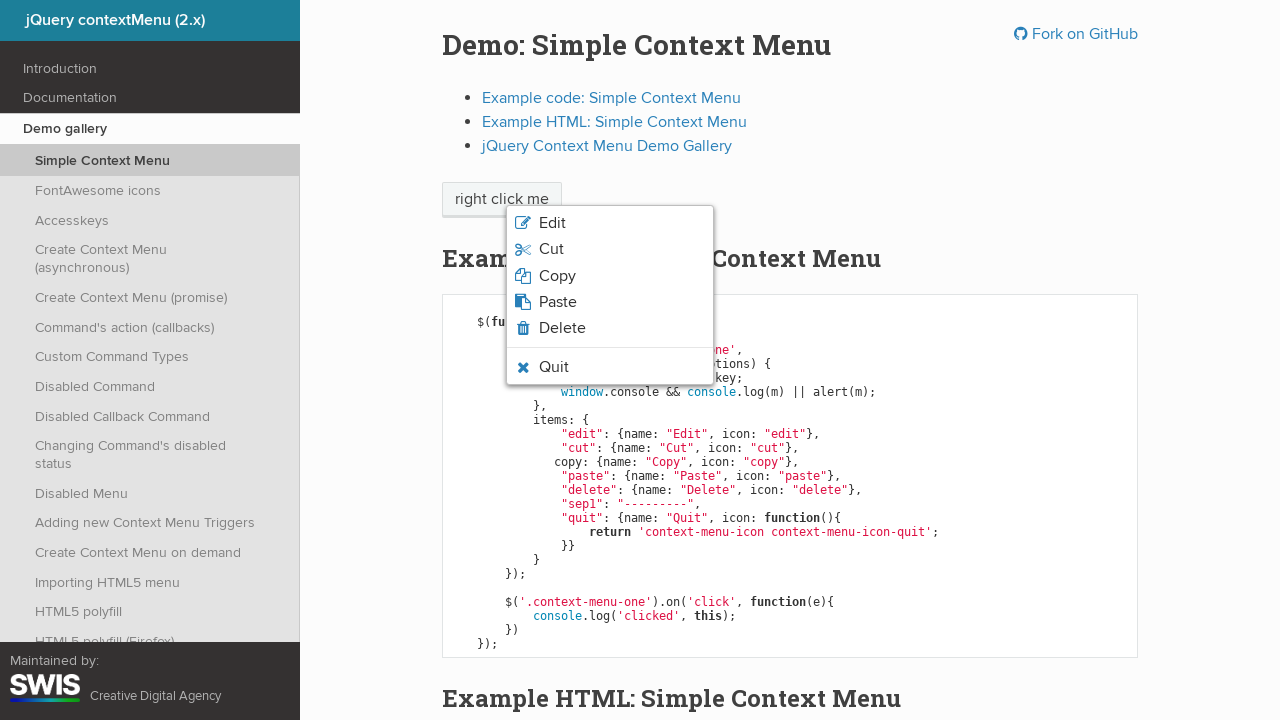